Tests that registration fails with a duplicate username and displays the appropriate error message.

Starting URL: http://parabank.parasoft.com/parabank/register.htm

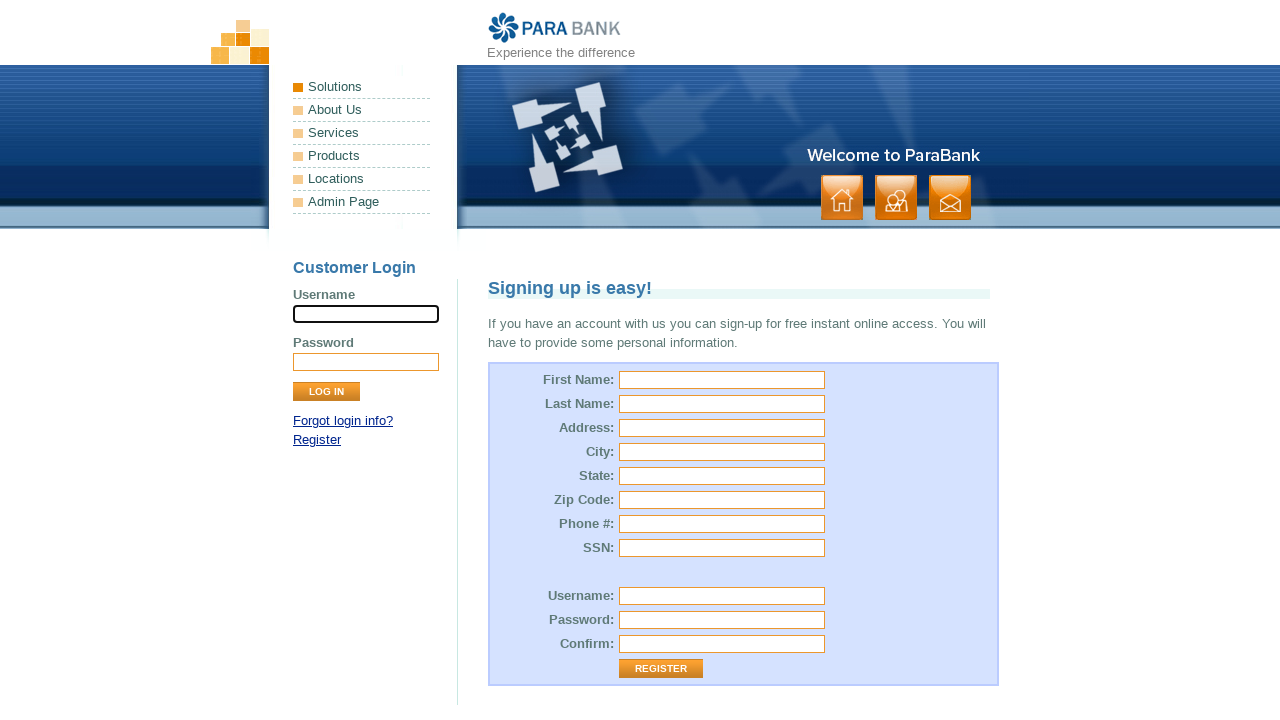

Waited for page to load (domcontentloaded)
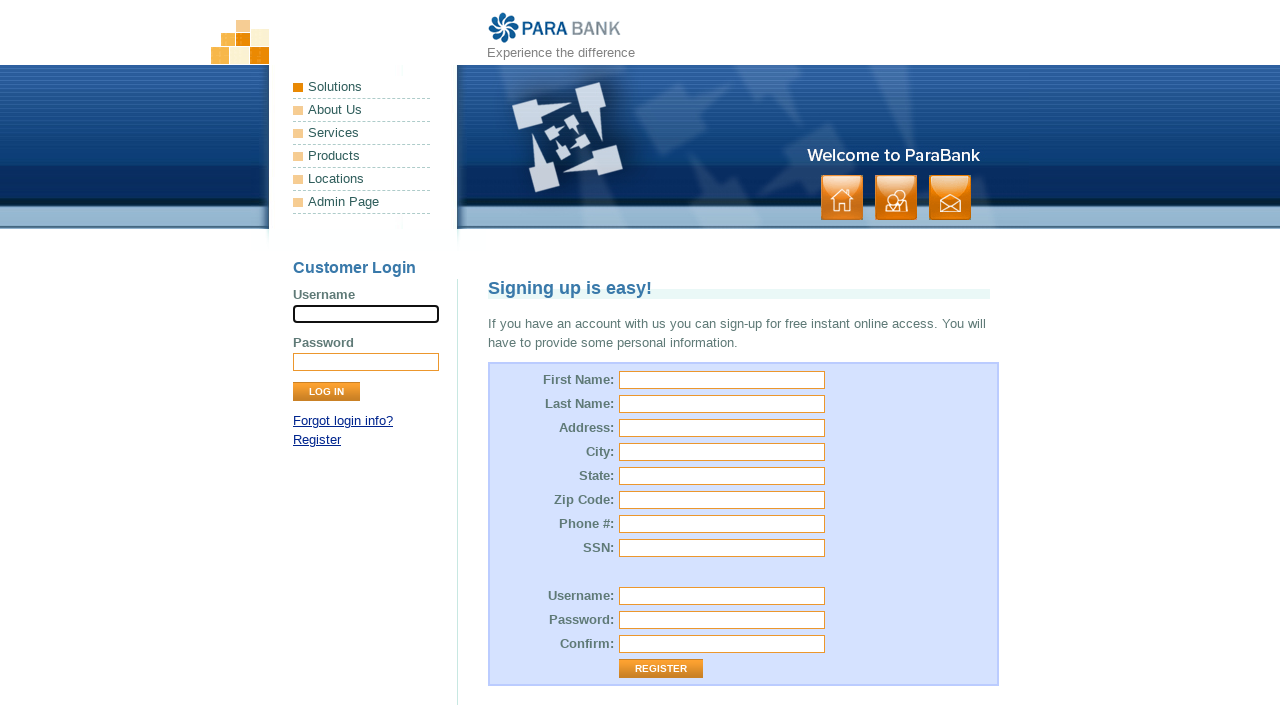

Filled first name field with 'Robert' on input#customer\.firstName
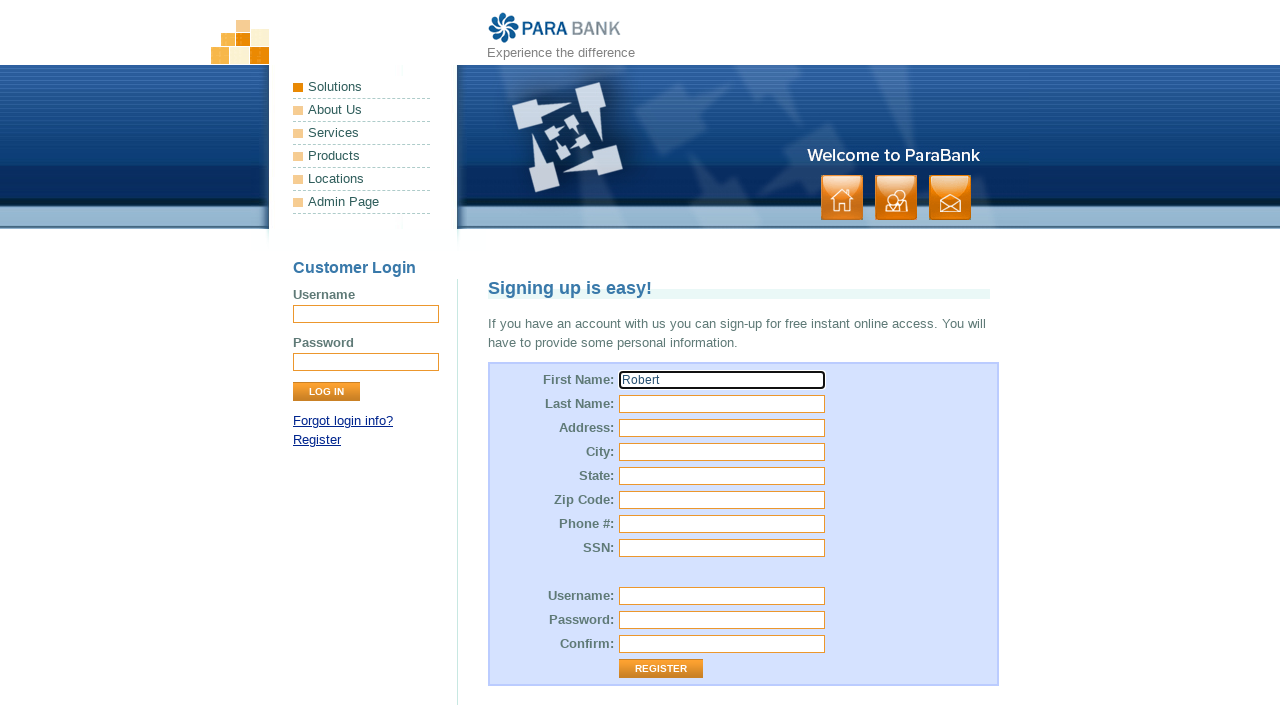

Filled last name field with 'Smith' on input#customer\.lastName
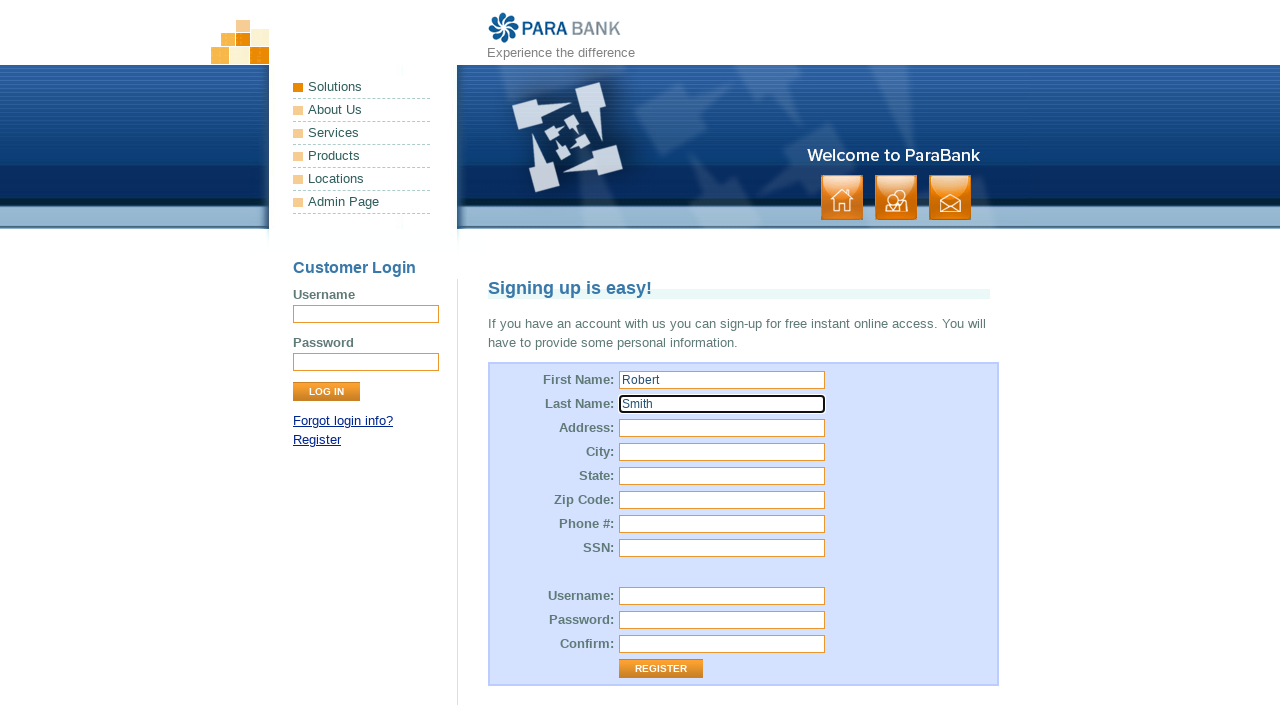

Filled street address field with 'Pine Street' on input#customer\.address\.street
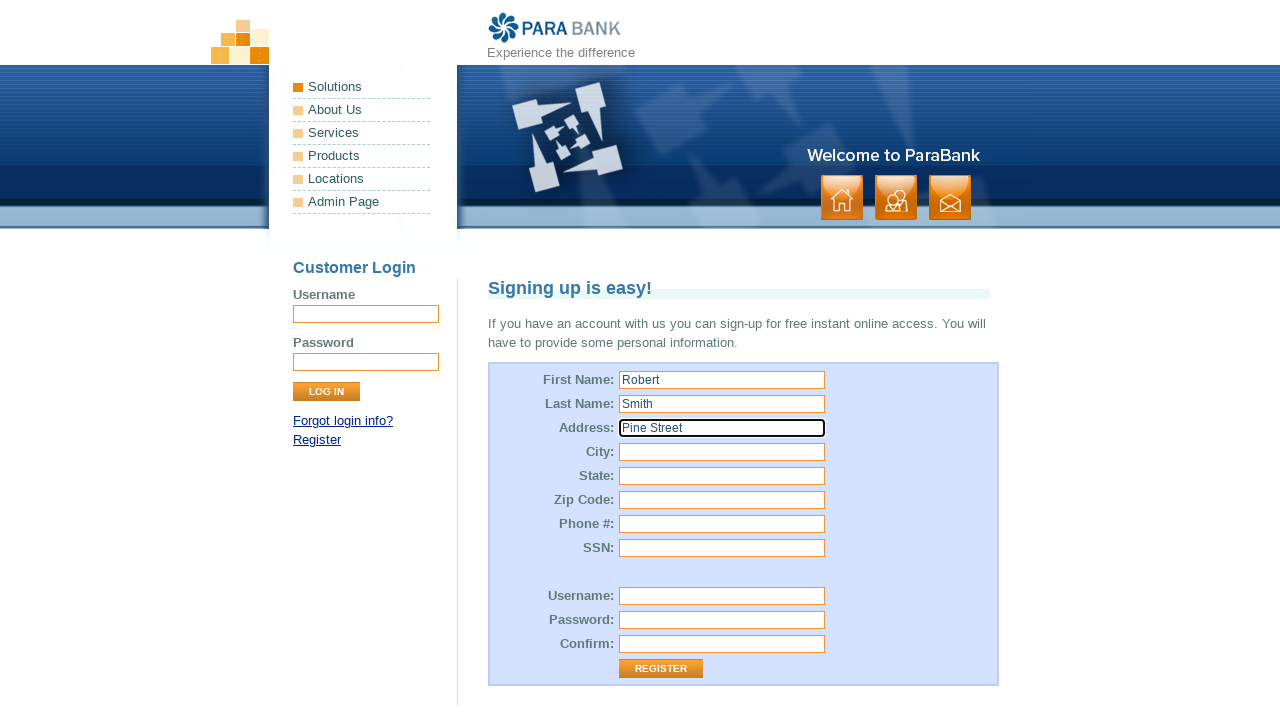

Filled city field with 'Seattle' on input#customer\.address\.city
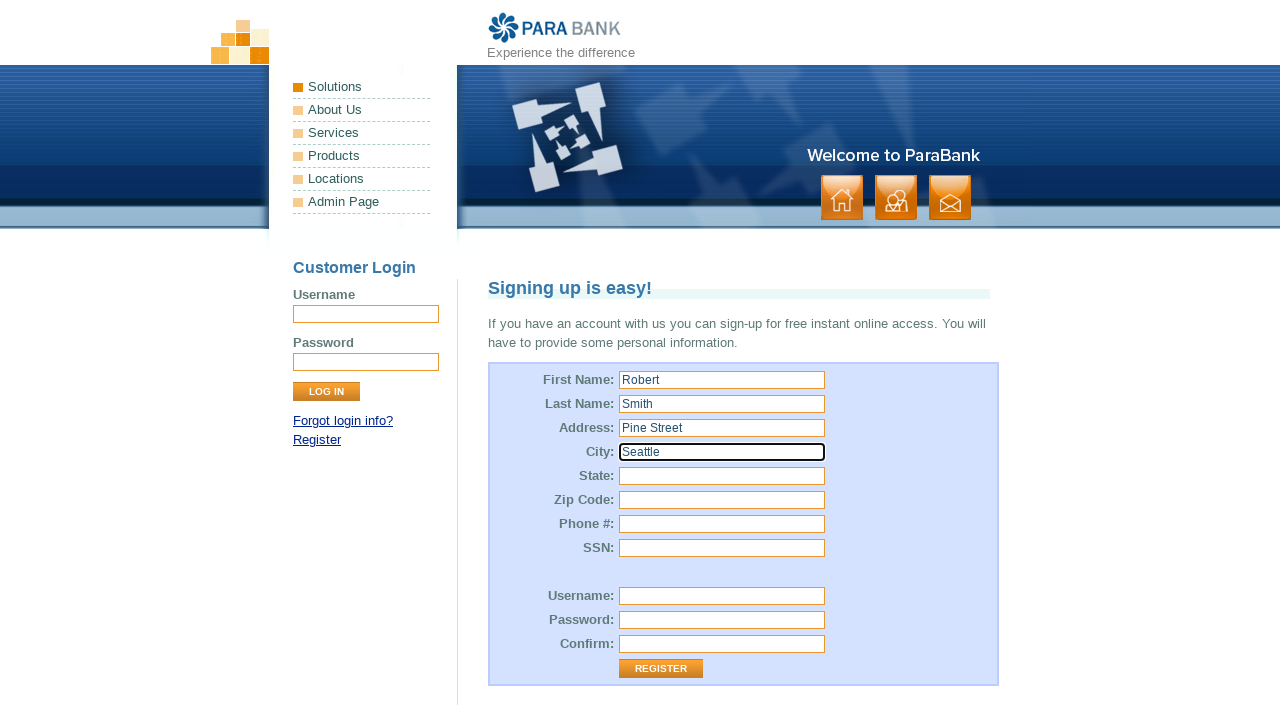

Filled state field with 'Washington' on input#customer\.address\.state
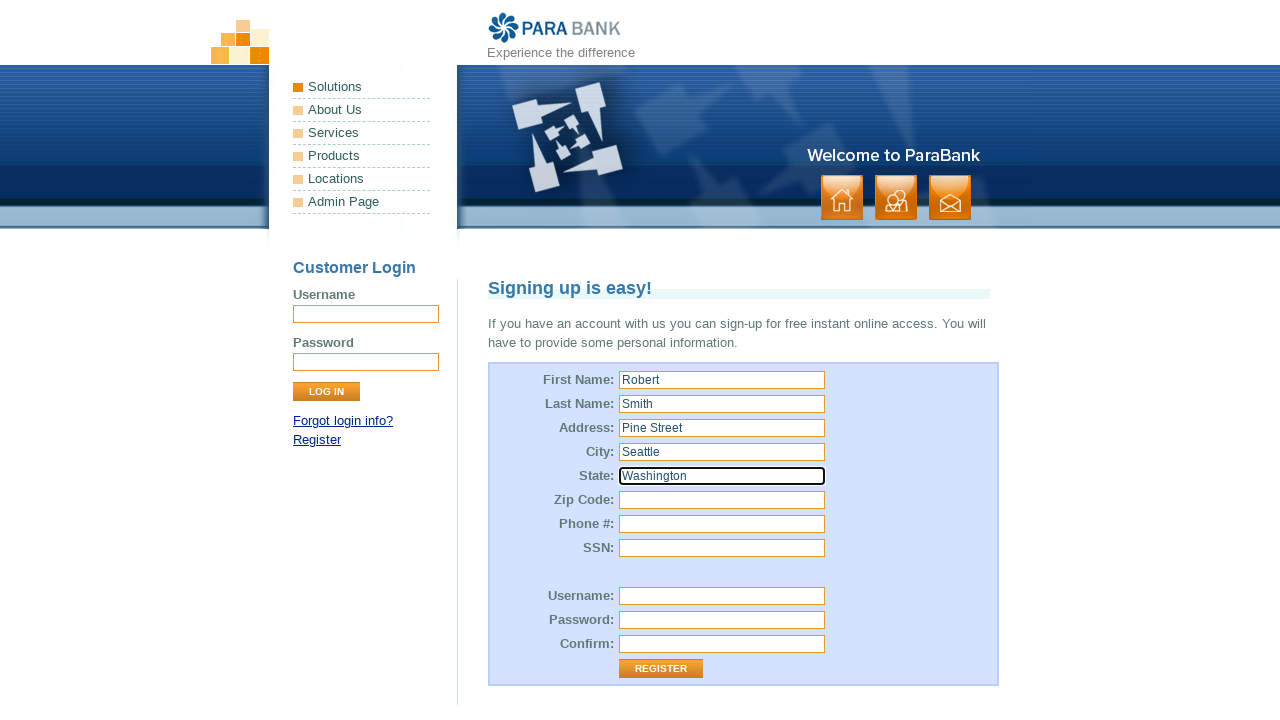

Filled zip code field with '98101' on input#customer\.address\.zipCode
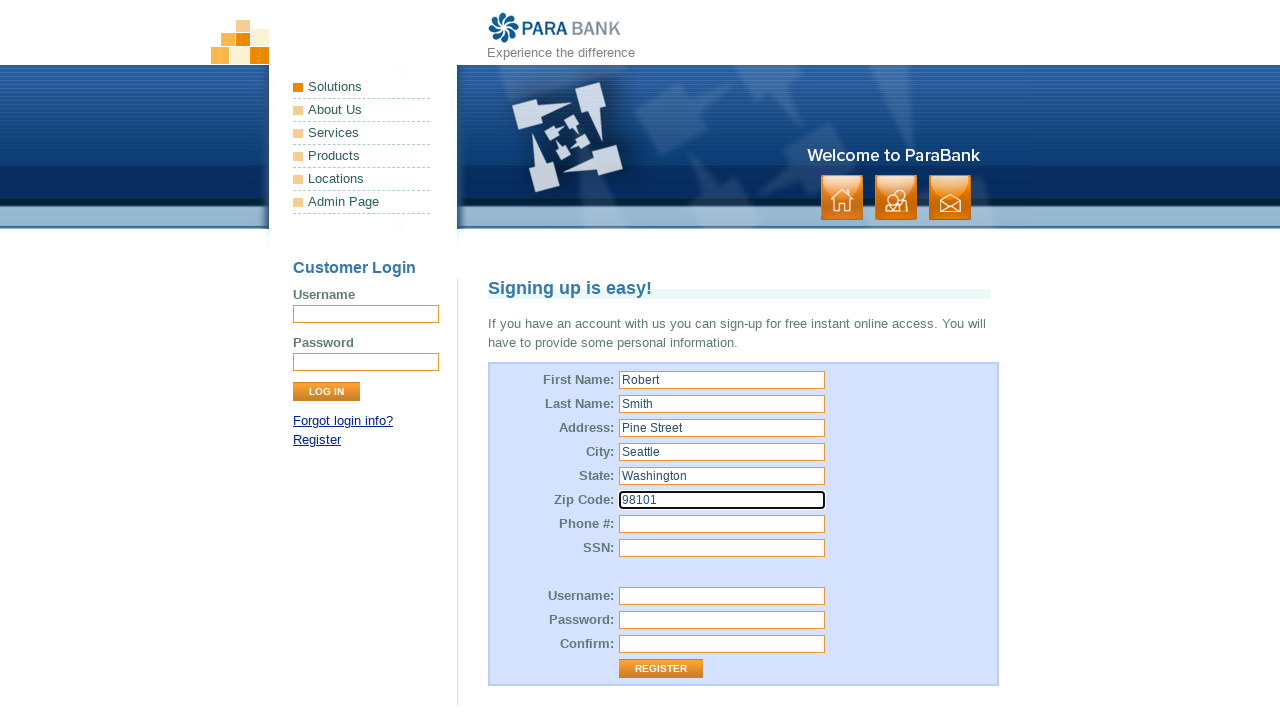

Filled SSN field with '123456789' on input#customer\.ssn
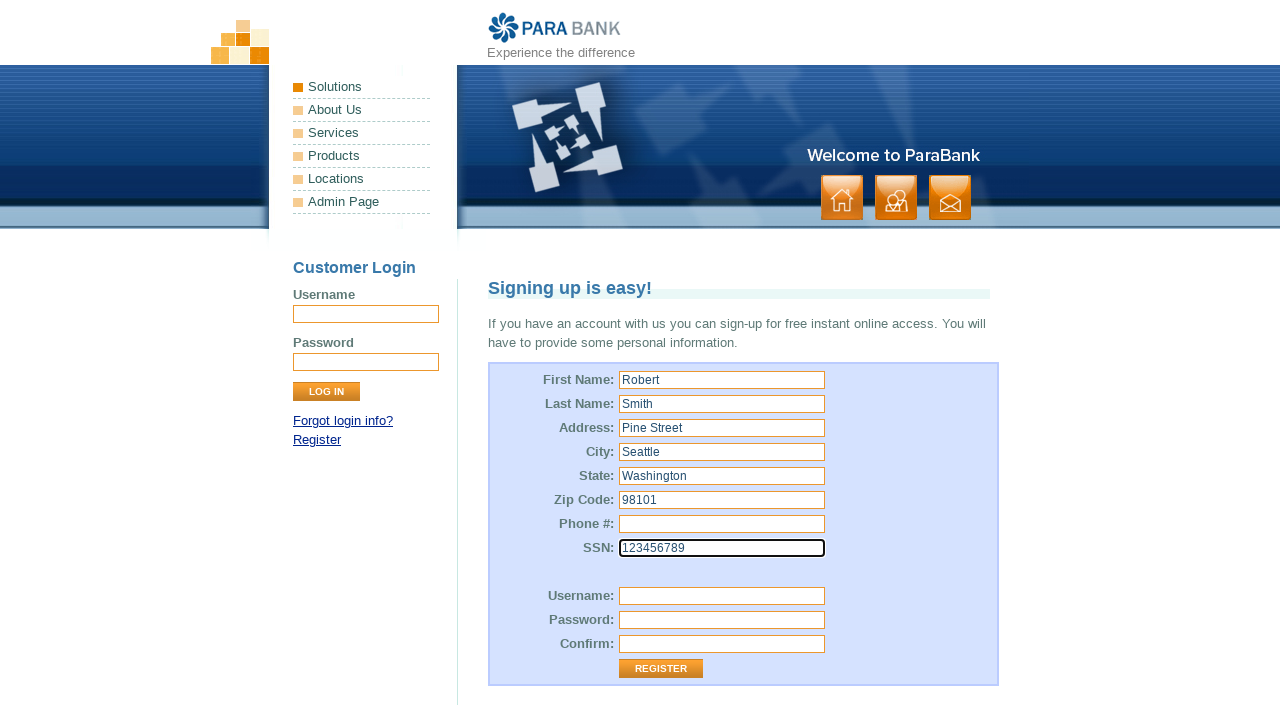

Filled username field with 'john' (existing username) on input#customer\.username
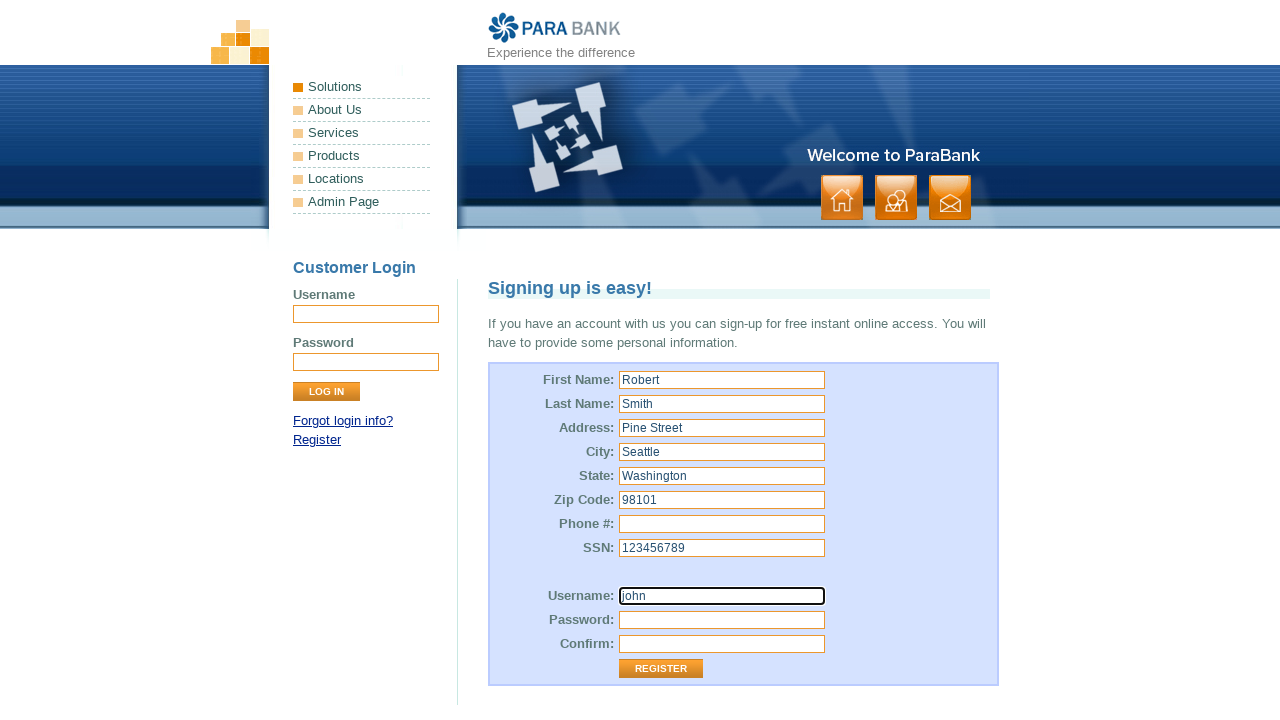

Filled password field with 'testpass' on input#customer\.password
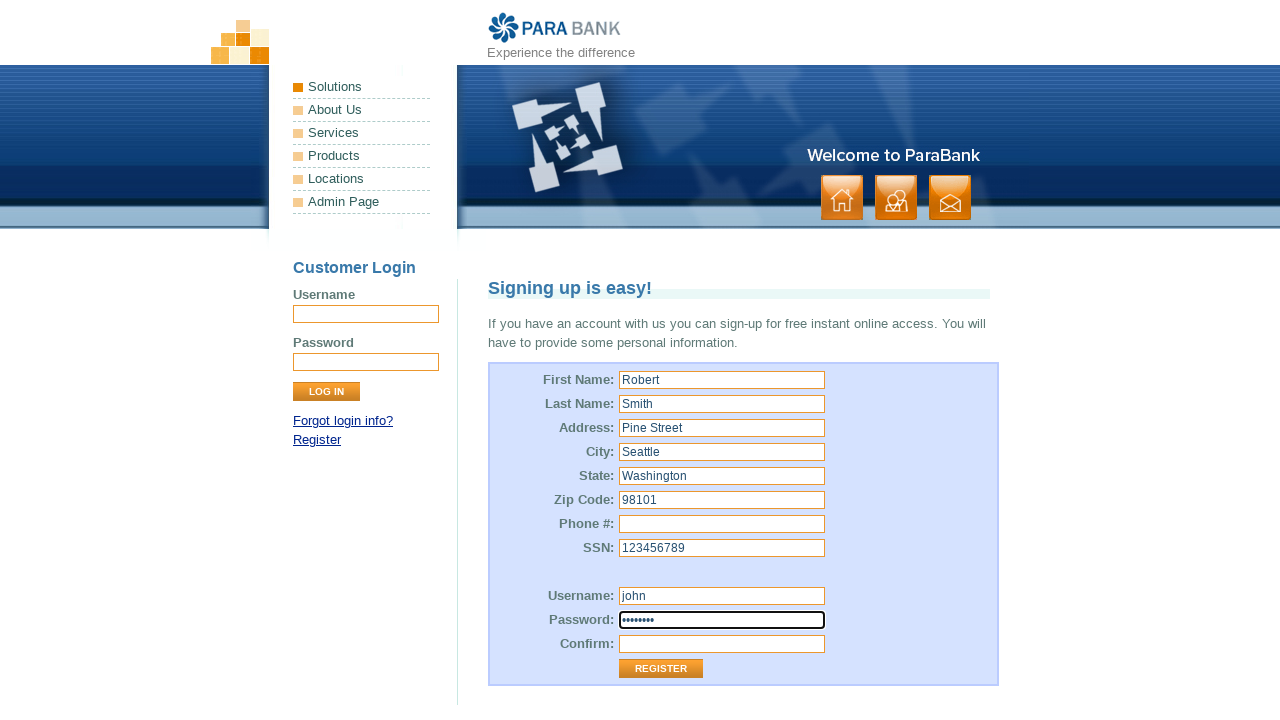

Filled repeated password field with 'testpass' on input#repeatedPassword
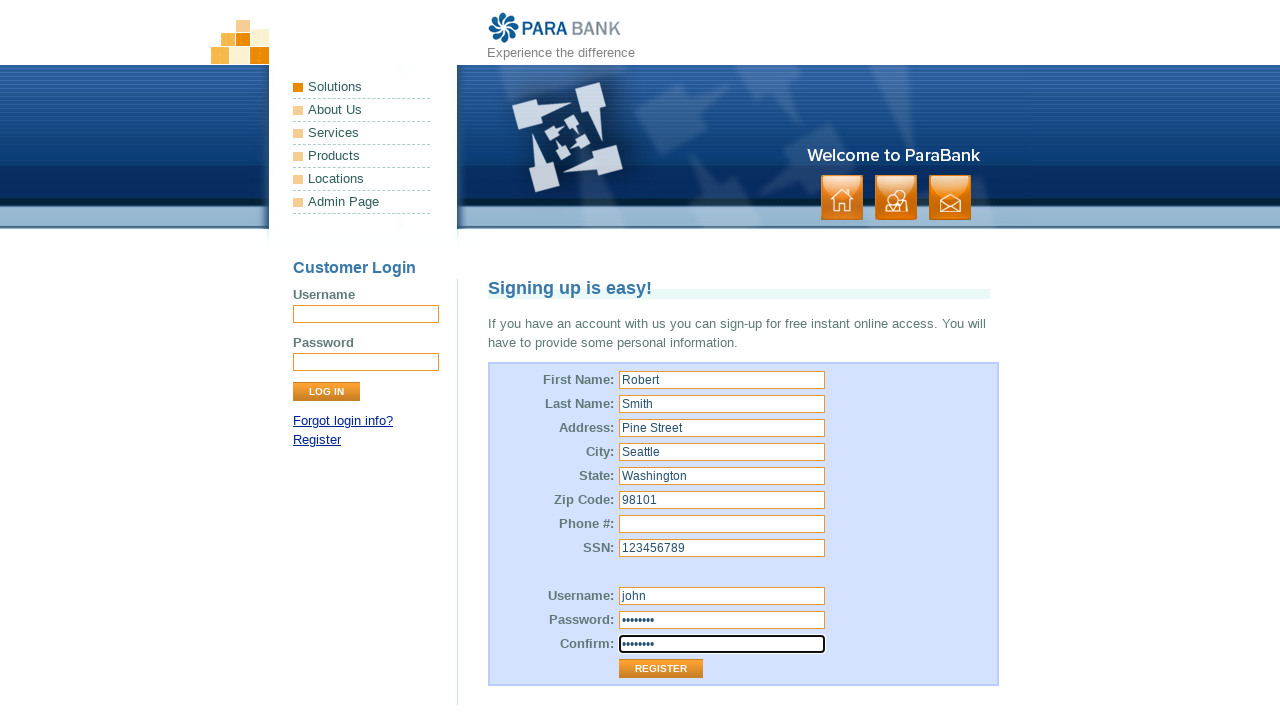

Clicked Register button to submit form at (661, 669) on input.button[value='Register']
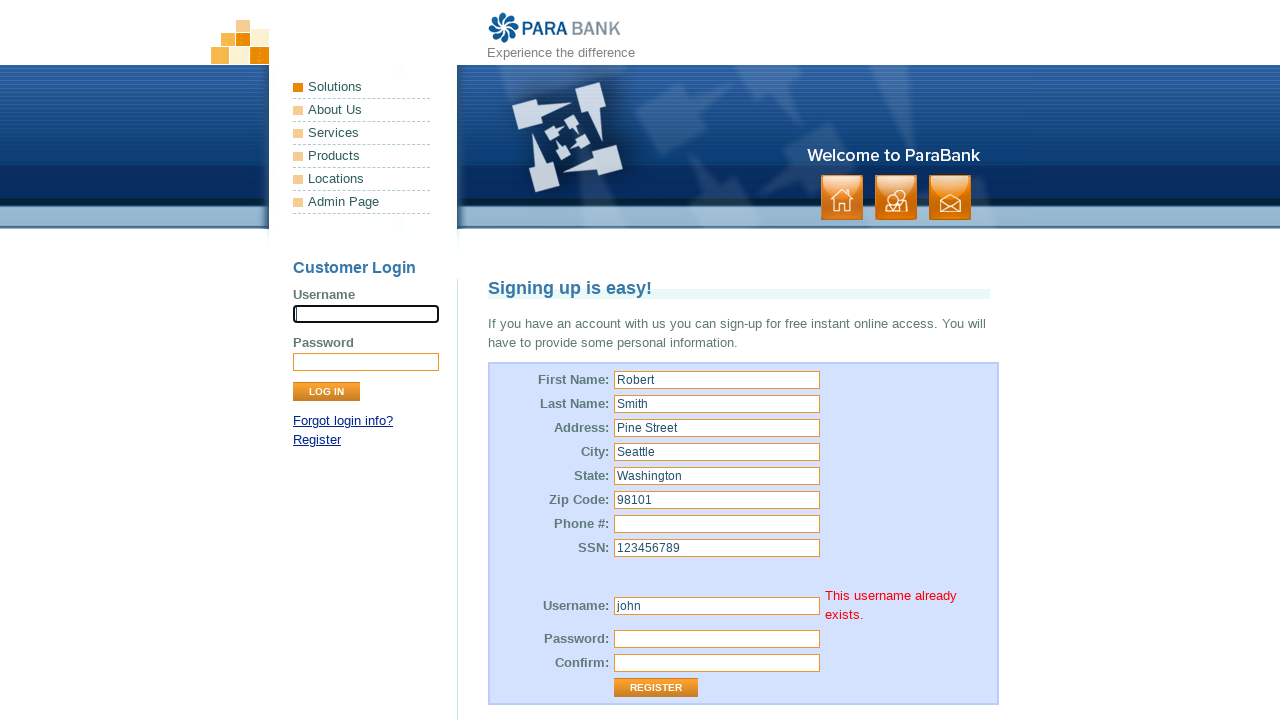

Waited for page to load after registration attempt
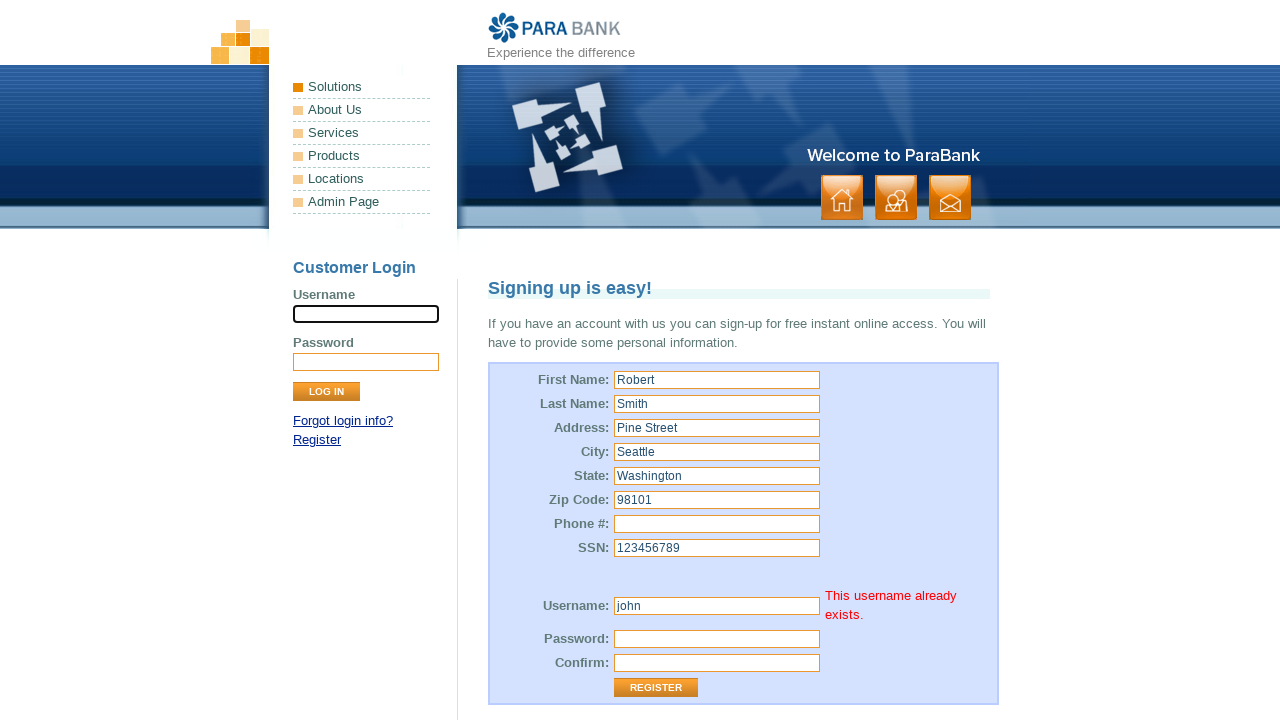

Username error message appeared confirming duplicate username rejection
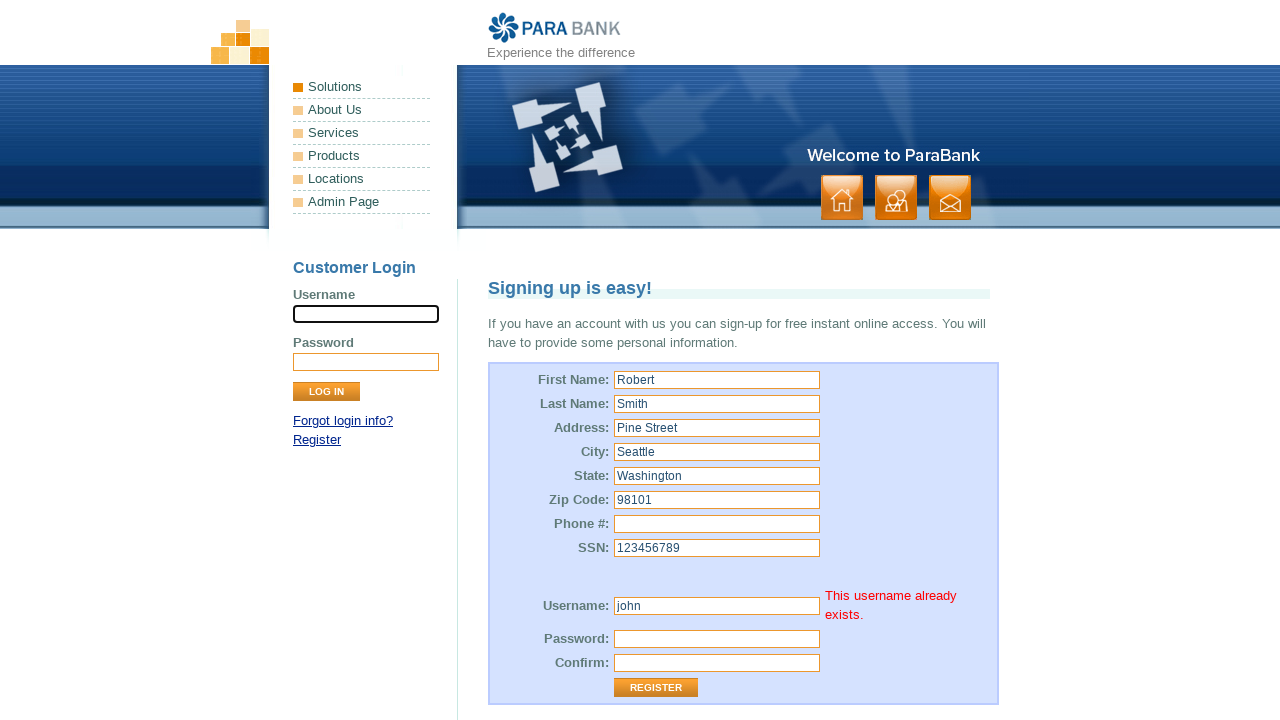

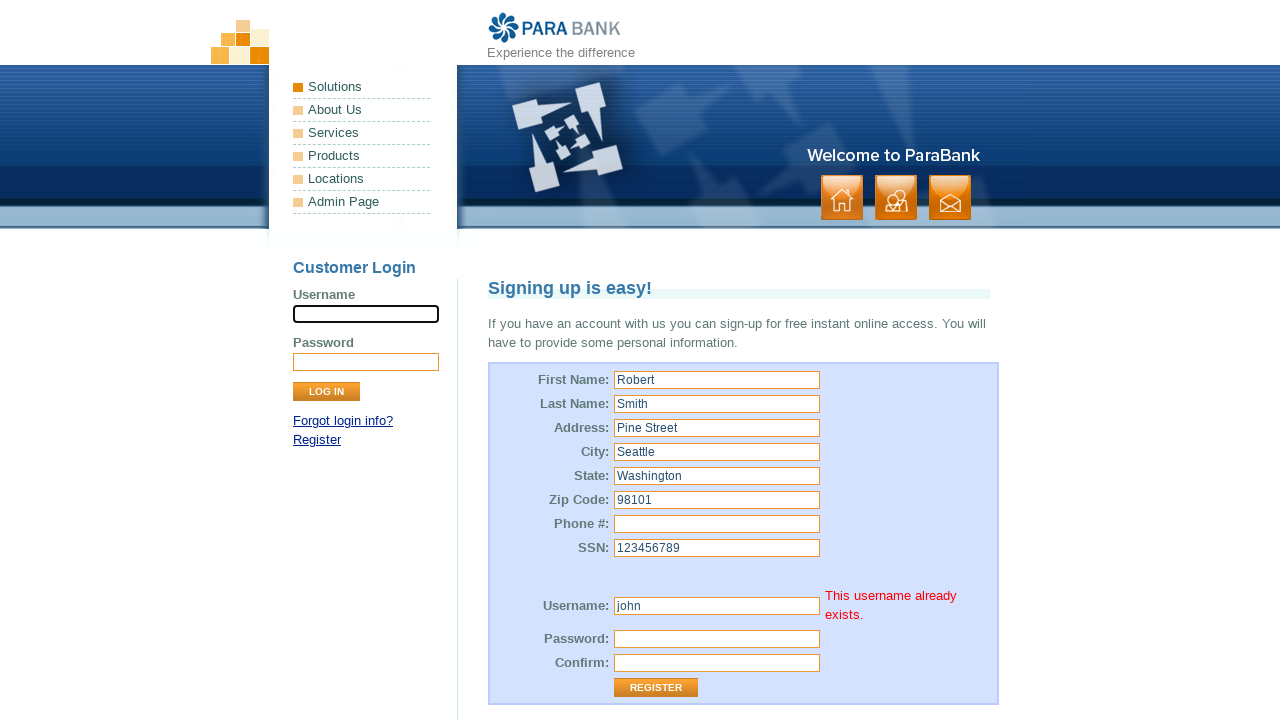